Tests filling out a practice registration form on DemoQA, including text inputs, radio buttons, checkboxes, dropdown selections, and form submission.

Starting URL: https://demoqa.com/automation-practice-form

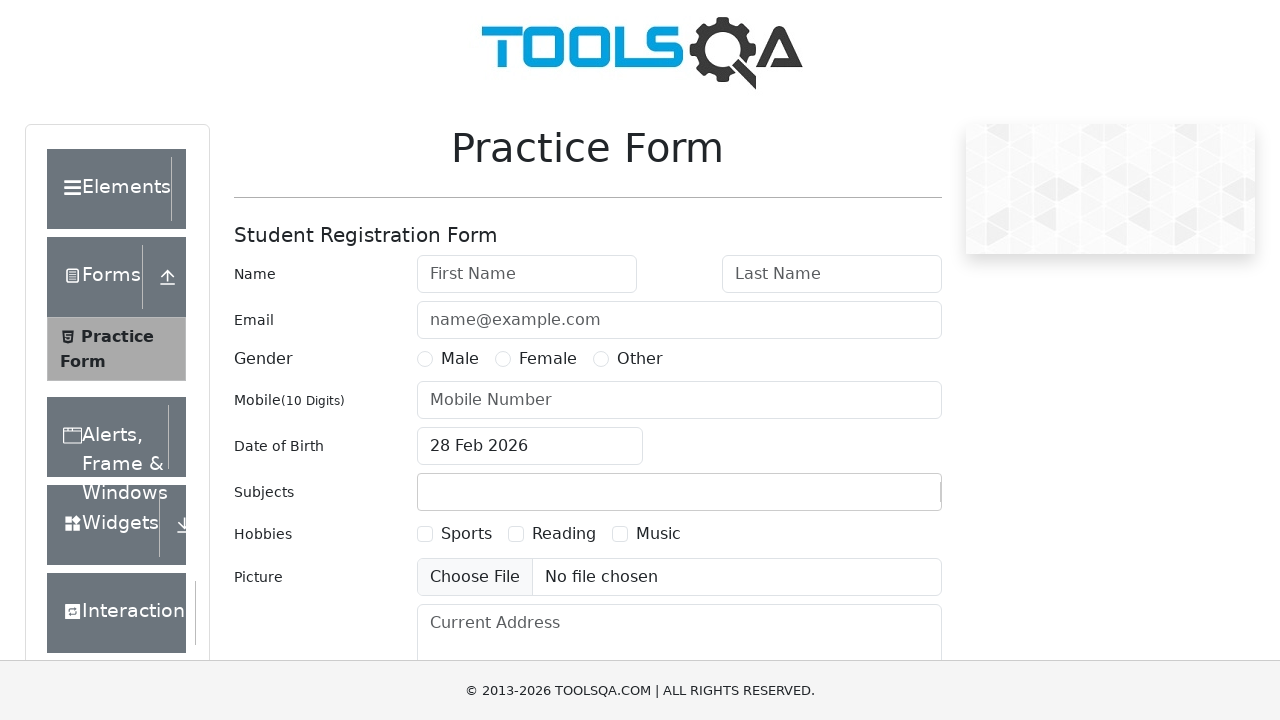

Filled first name field with 'Sarah' on #firstName
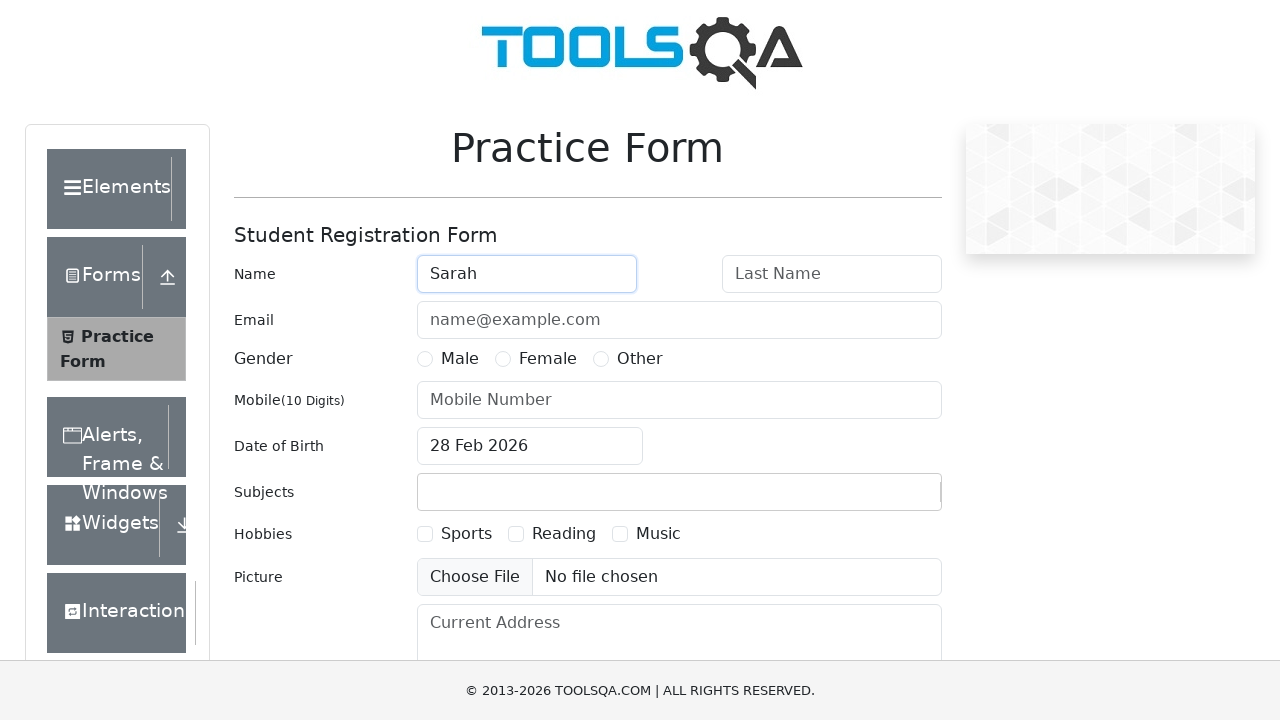

Filled last name field with 'Mitchell' on #lastName
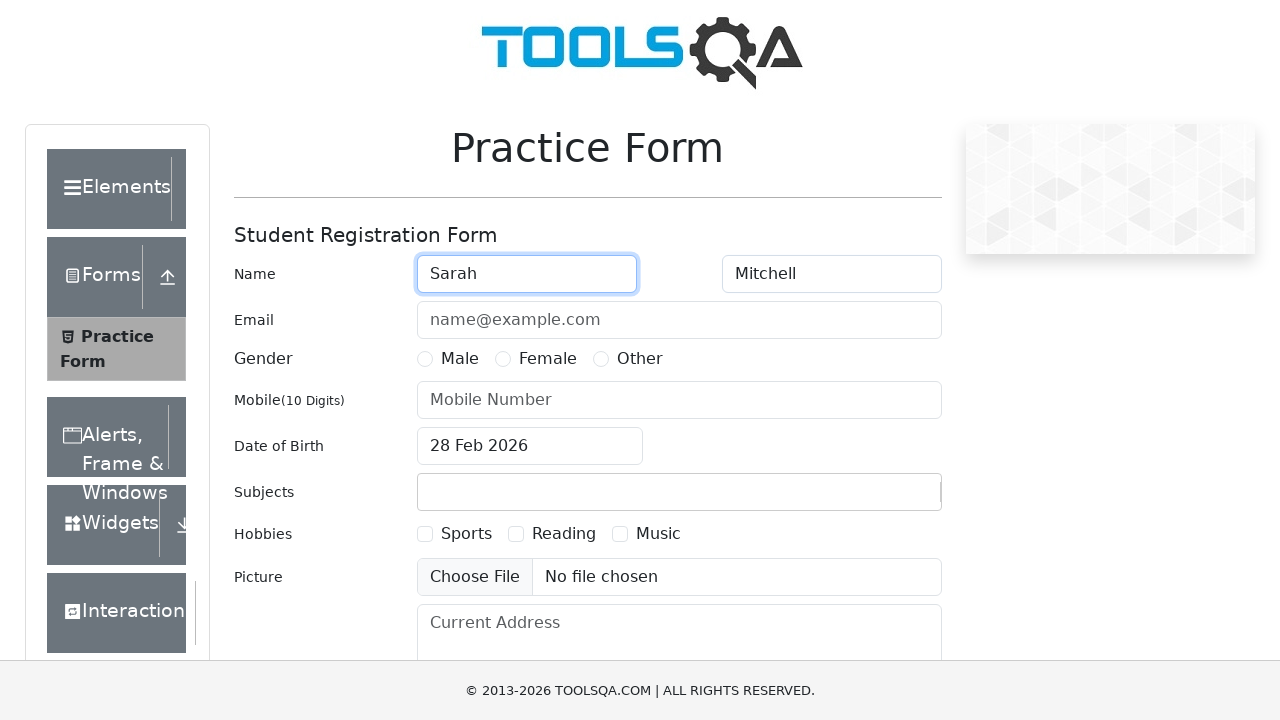

Selected gender radio button option 2 at (548, 359) on label[for='gender-radio-2']
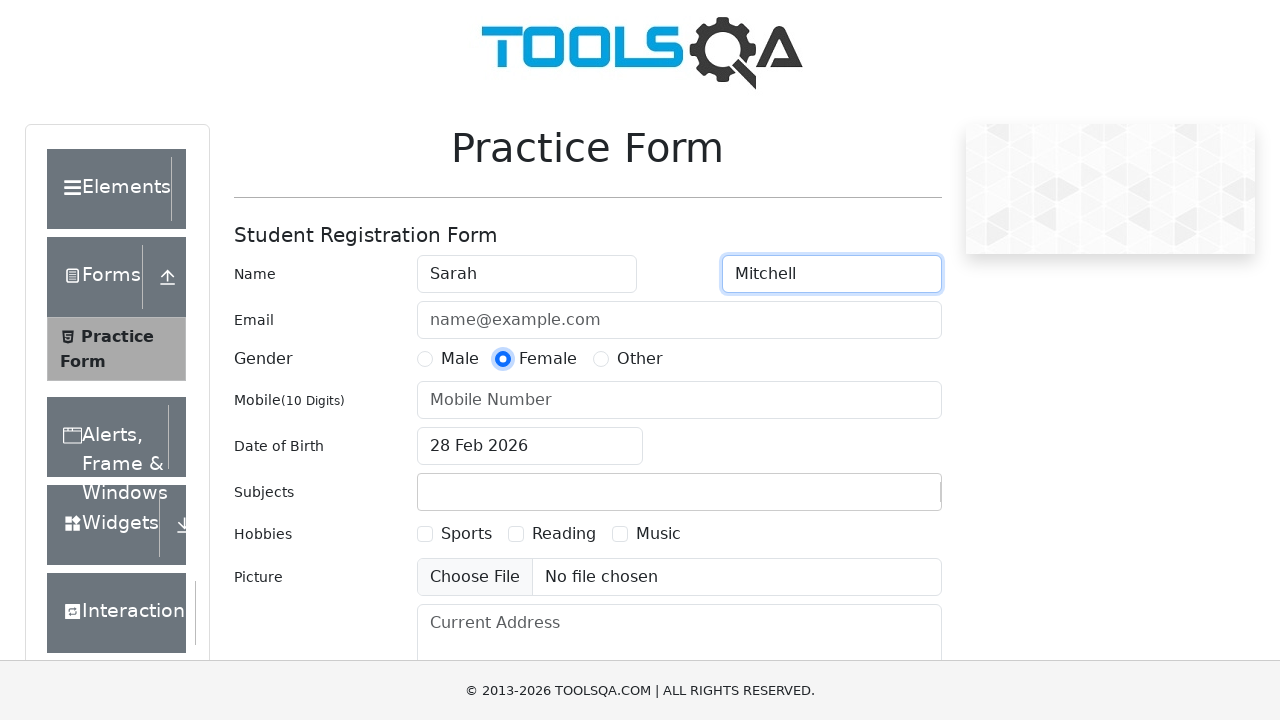

Filled mobile number field with '9876543210' on #userNumber
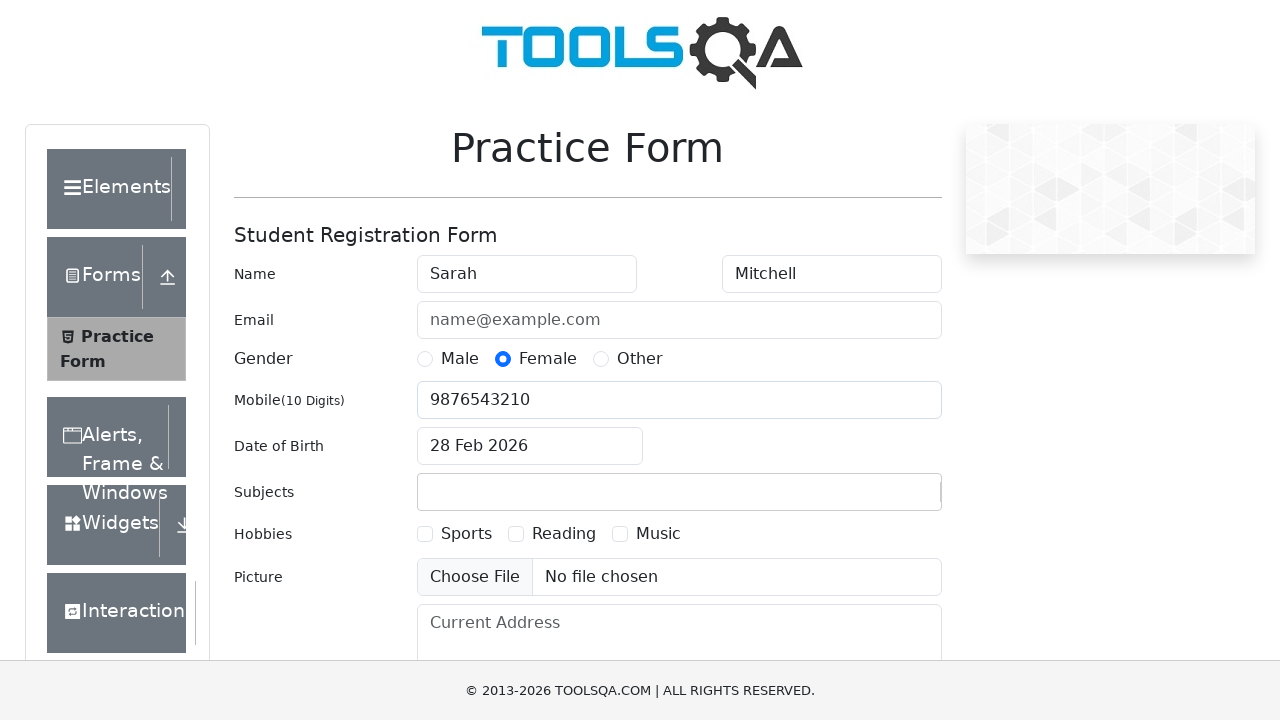

Clicked date of birth input to open date picker at (530, 446) on #dateOfBirthInput
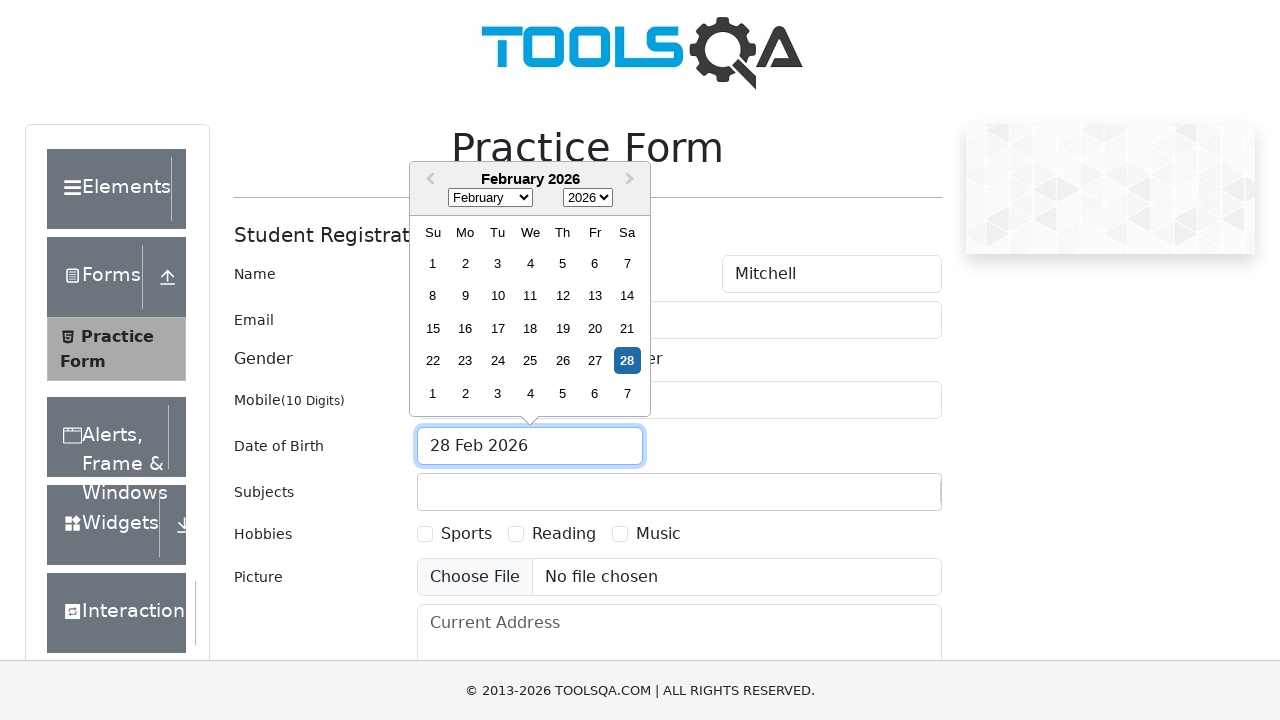

Selected month 6 in date picker on .react-datepicker__month-select
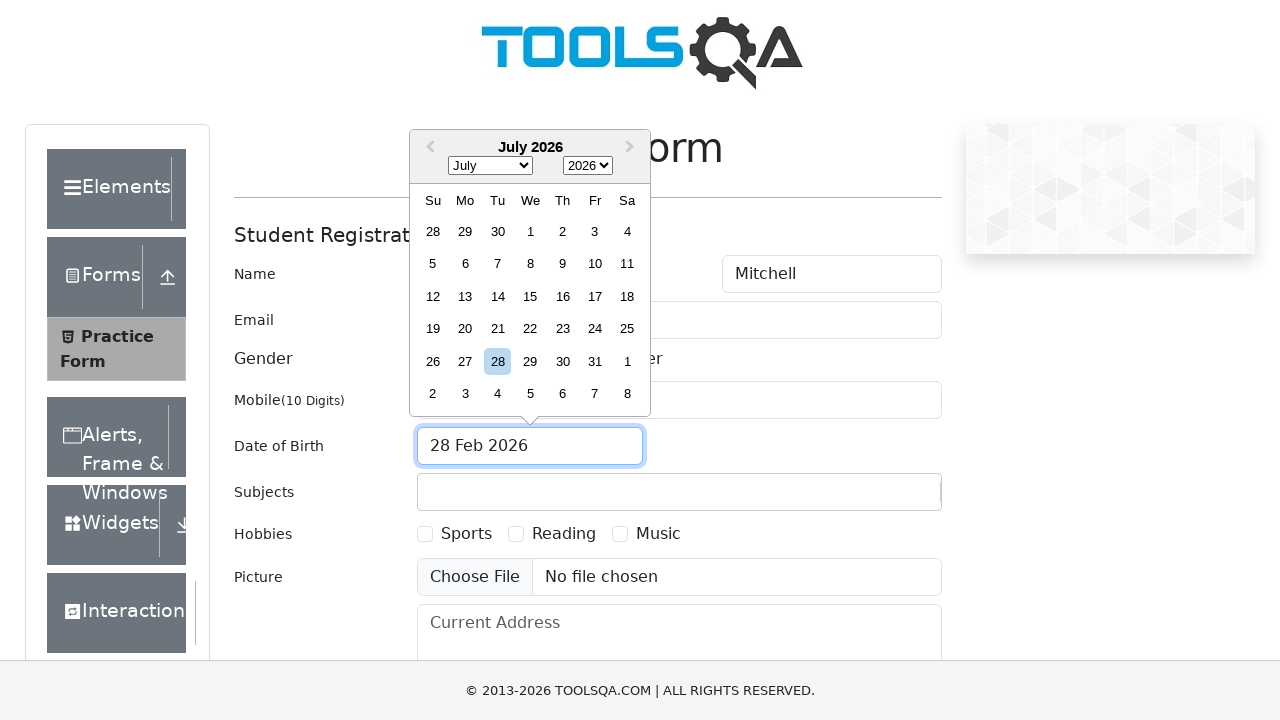

Selected year 1995 in date picker on .react-datepicker__year-select
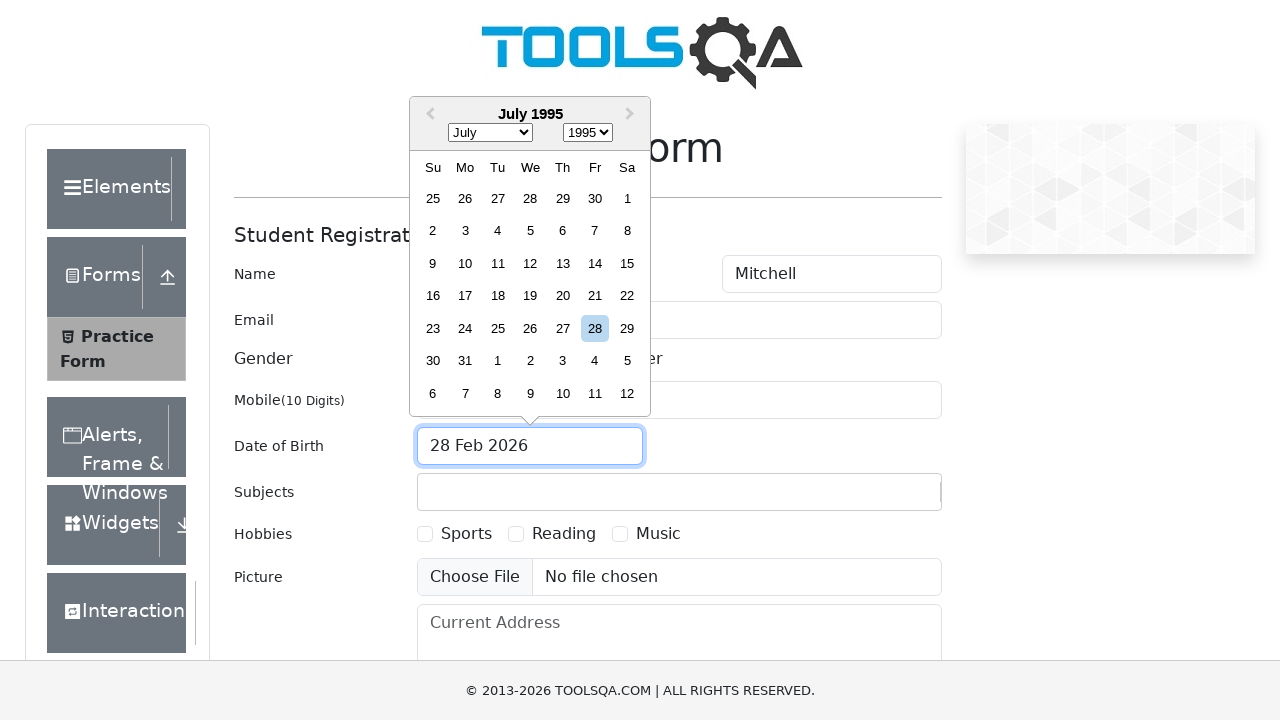

Selected day 13 in date picker at (562, 263) on .react-datepicker__day--013:not(.react-datepicker__day--outside-month)
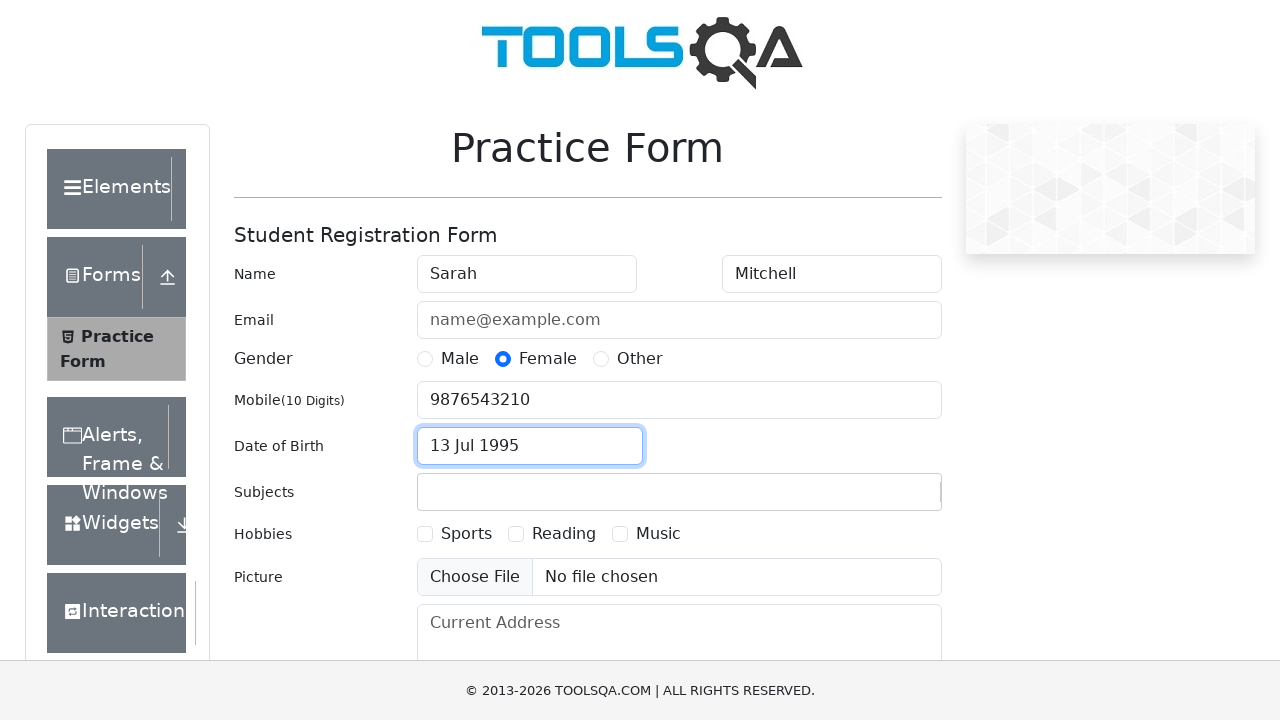

Filled subjects field with 'Maths' on #subjectsInput
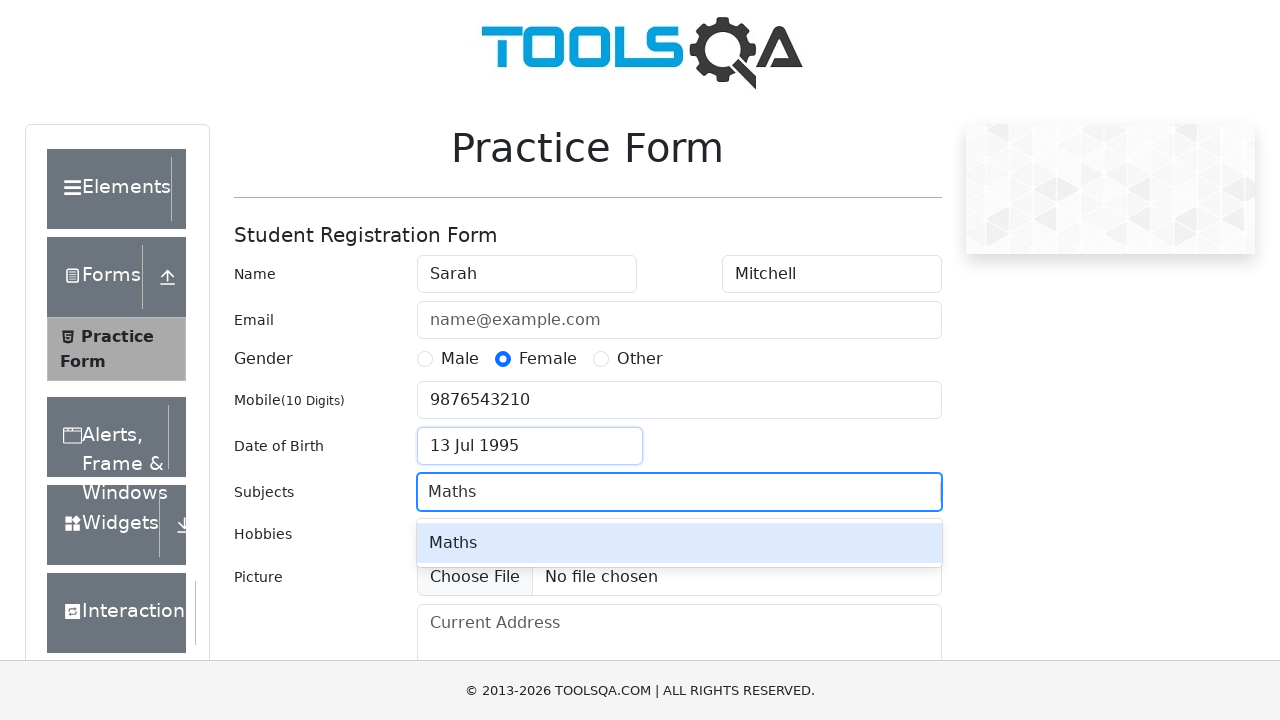

Pressed Enter to confirm Maths subject on #subjectsInput
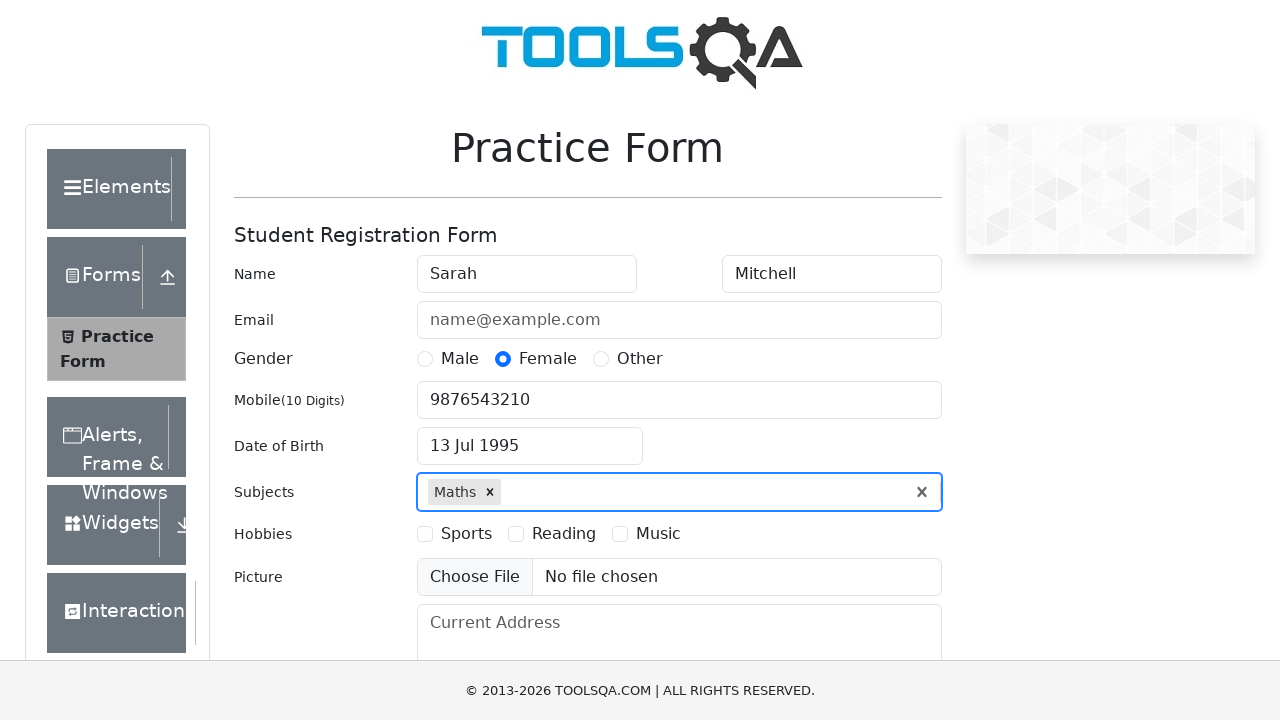

Selected hobbies checkbox 1 at (466, 534) on label[for='hobbies-checkbox-1']
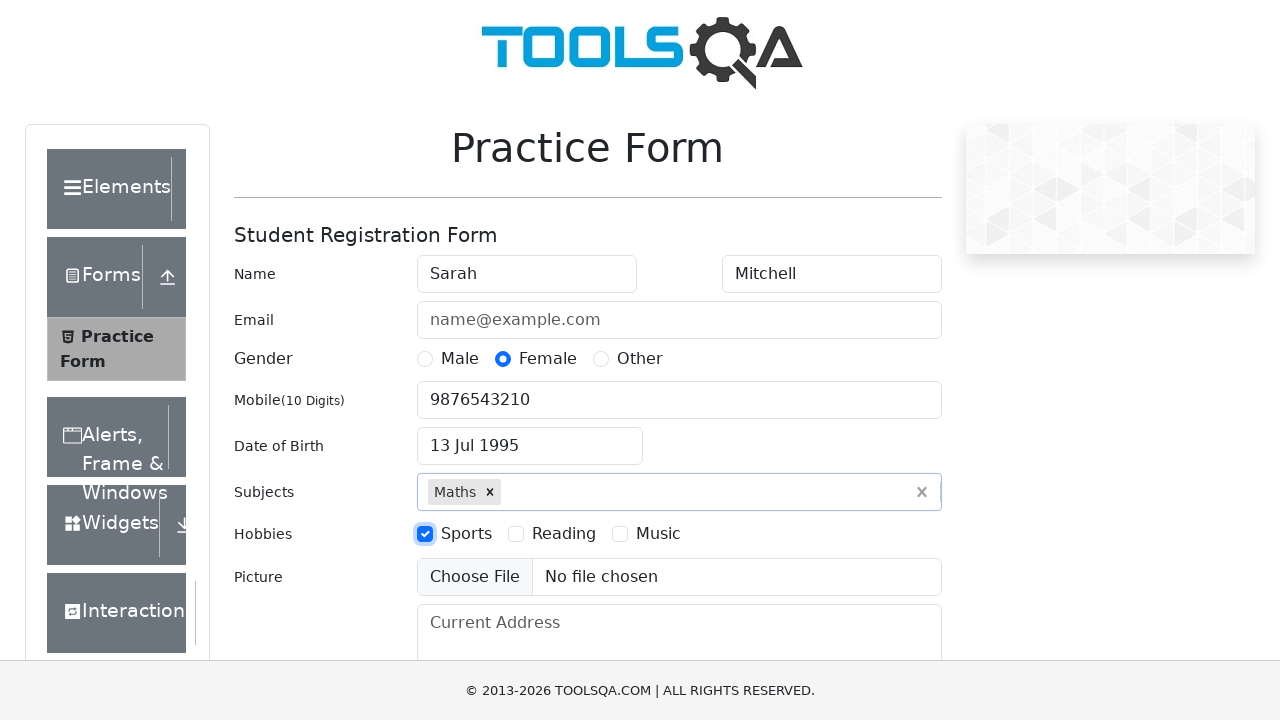

Selected hobbies checkbox 2 at (564, 534) on label[for='hobbies-checkbox-2']
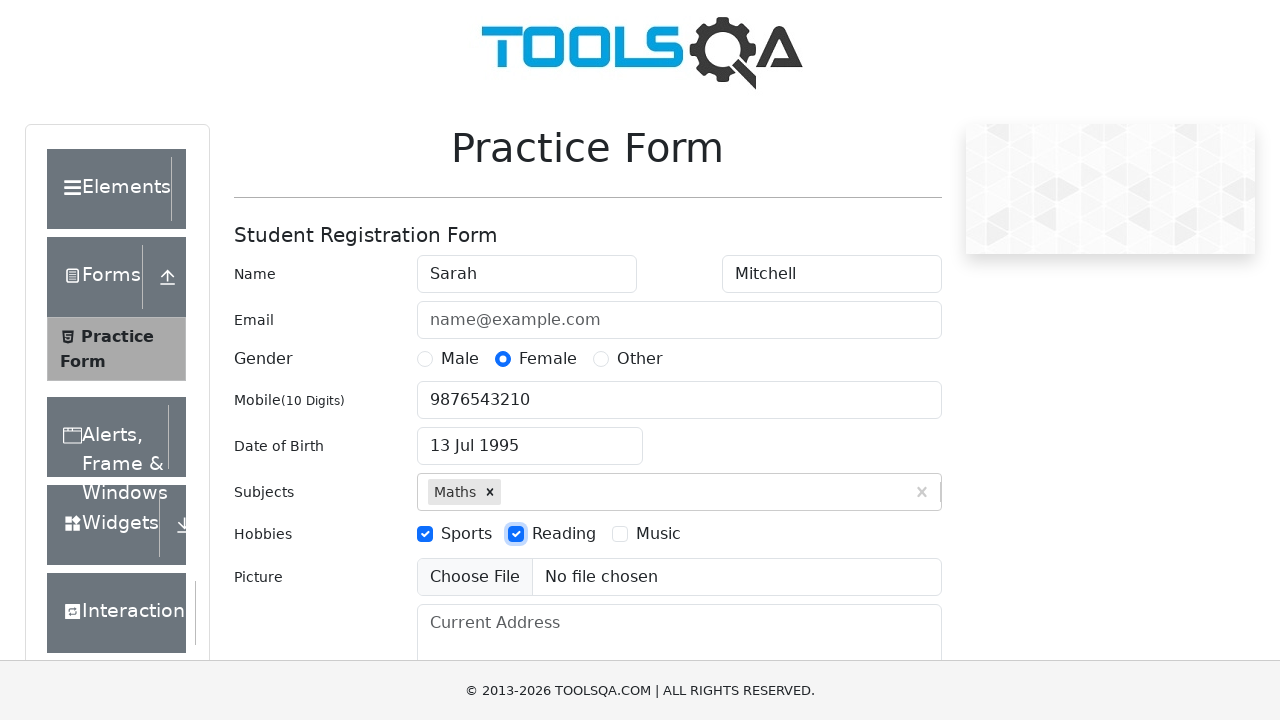

Filled current address field with '123 Test Street, Demo City' on #currentAddress
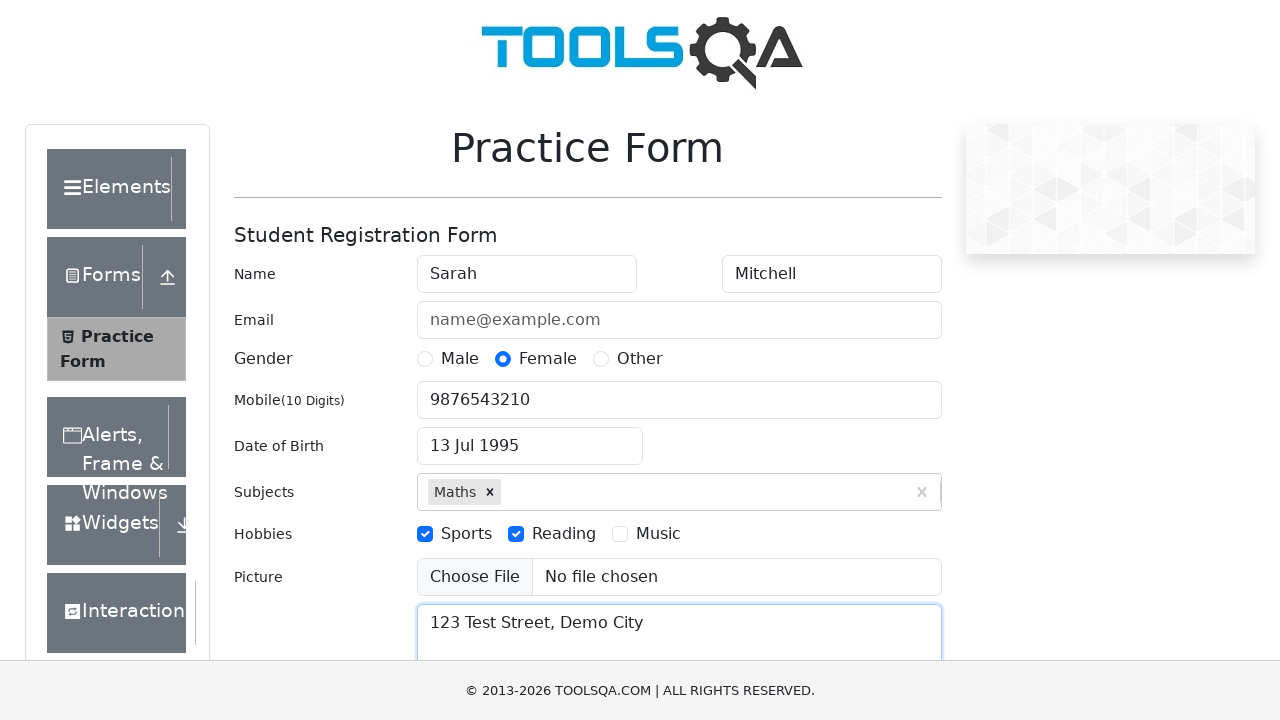

Clicked state dropdown to open it at (527, 437) on #state
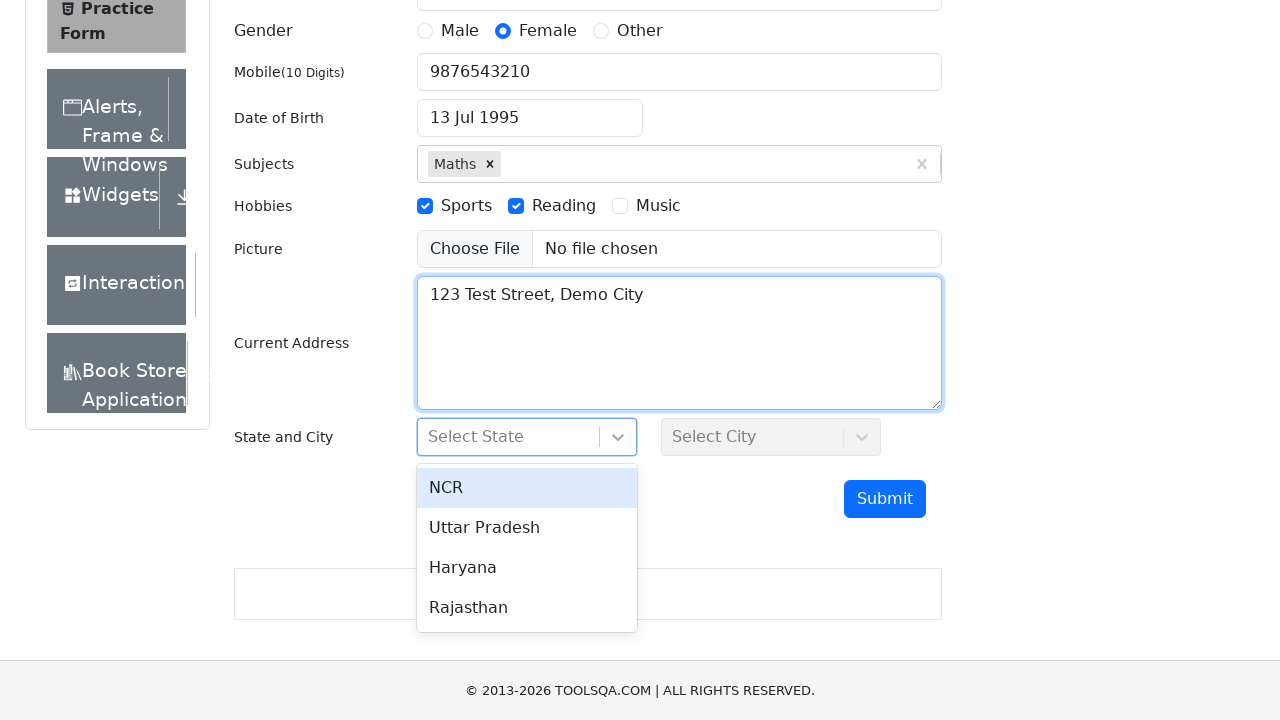

Selected state option 1 at (527, 528) on #react-select-3-option-1
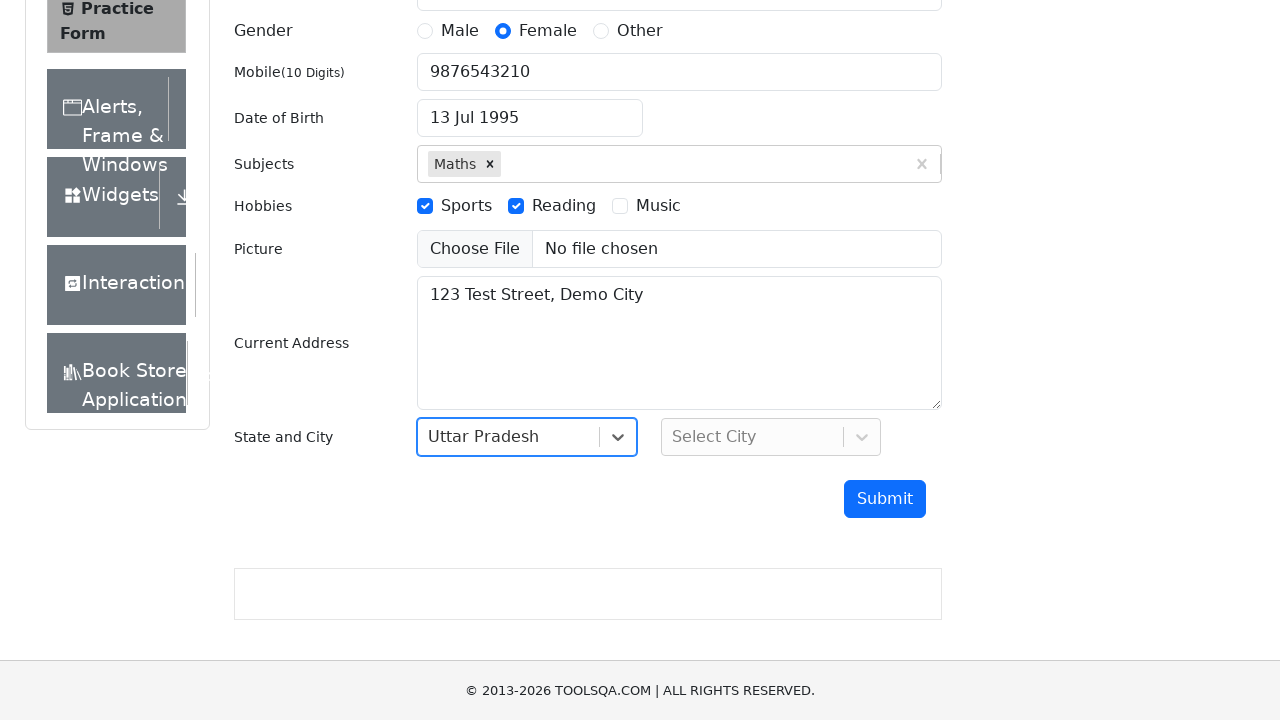

Clicked city dropdown to open it at (771, 437) on #city
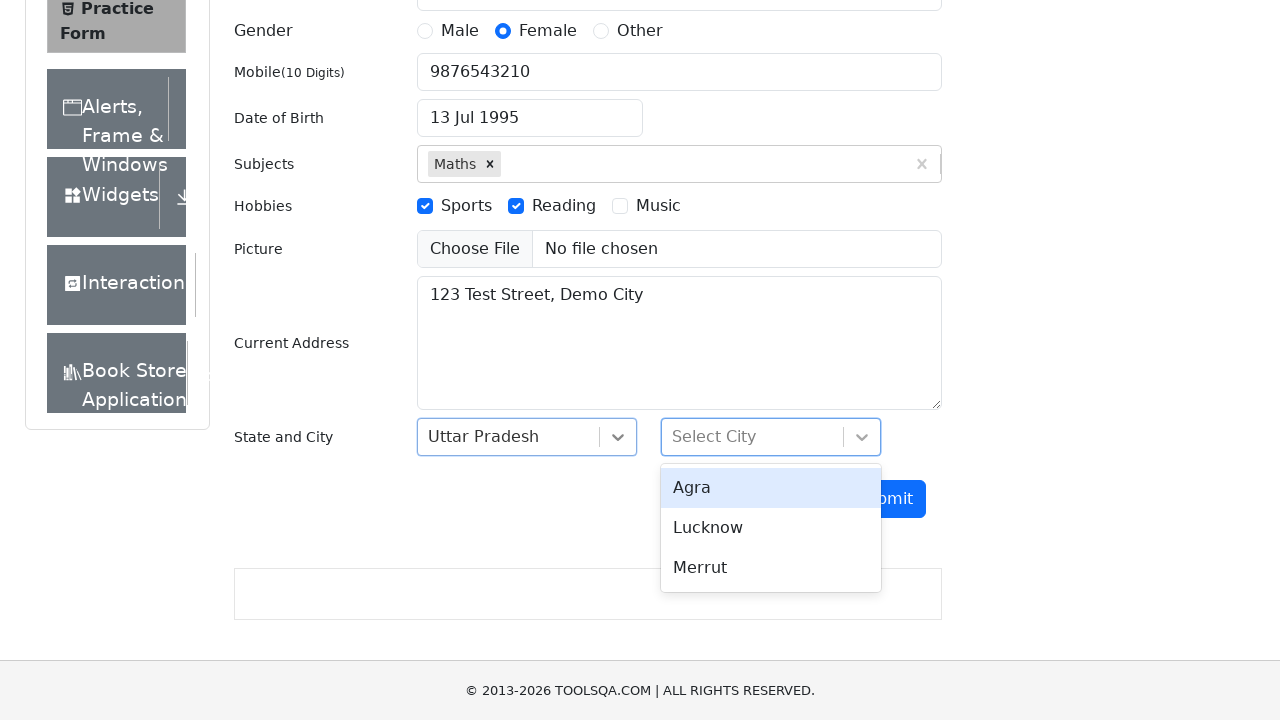

Selected city option 0 at (771, 488) on #react-select-4-option-0
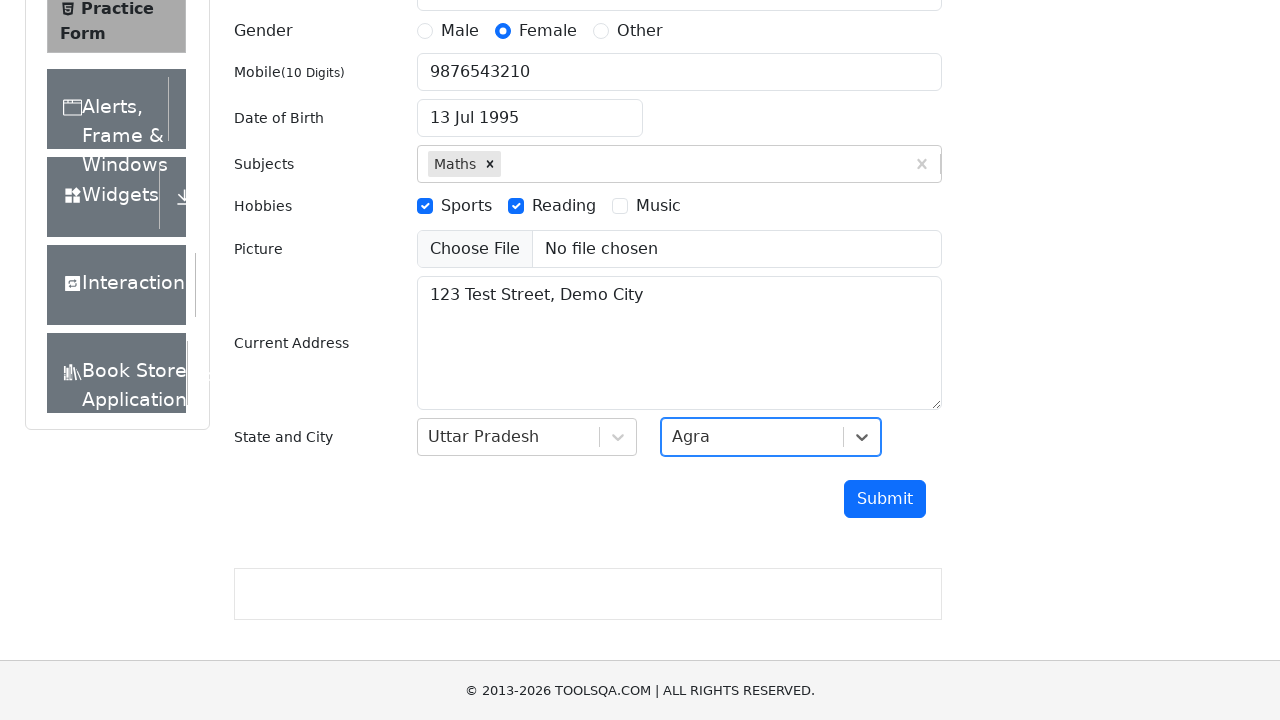

Clicked submit button to submit the registration form at (885, 499) on #submit
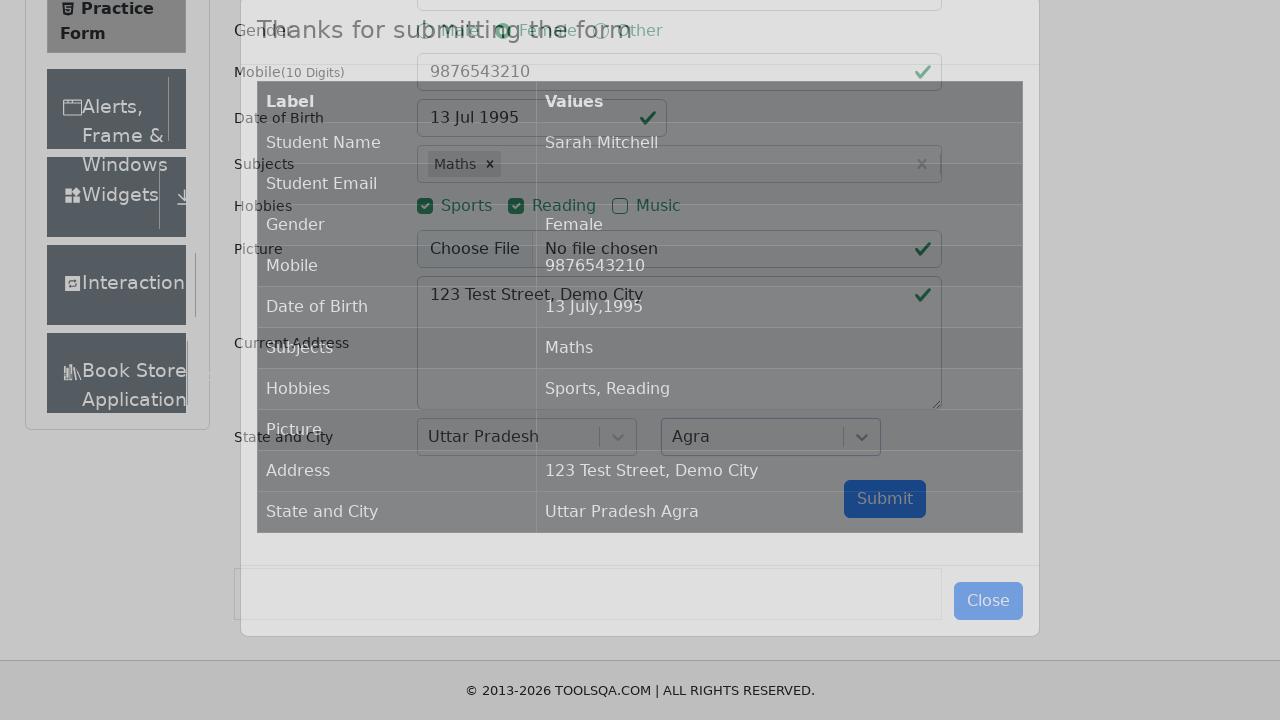

Form submission modal appeared confirming successful registration
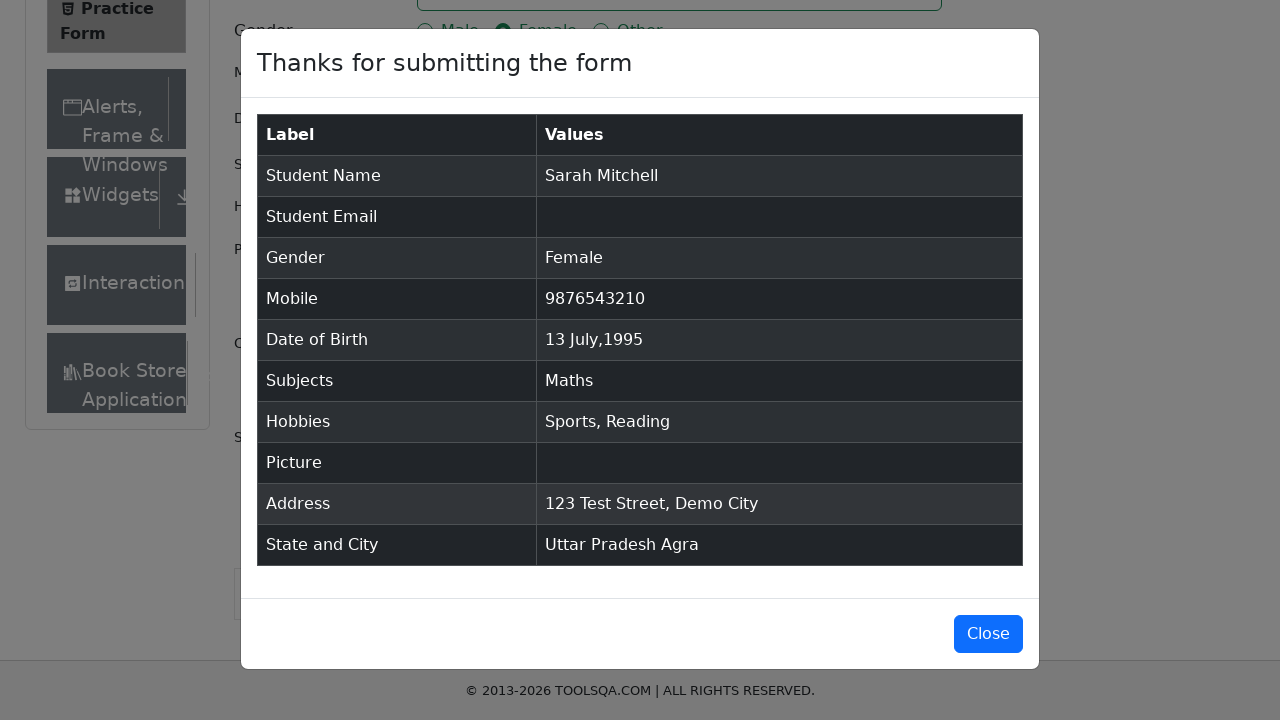

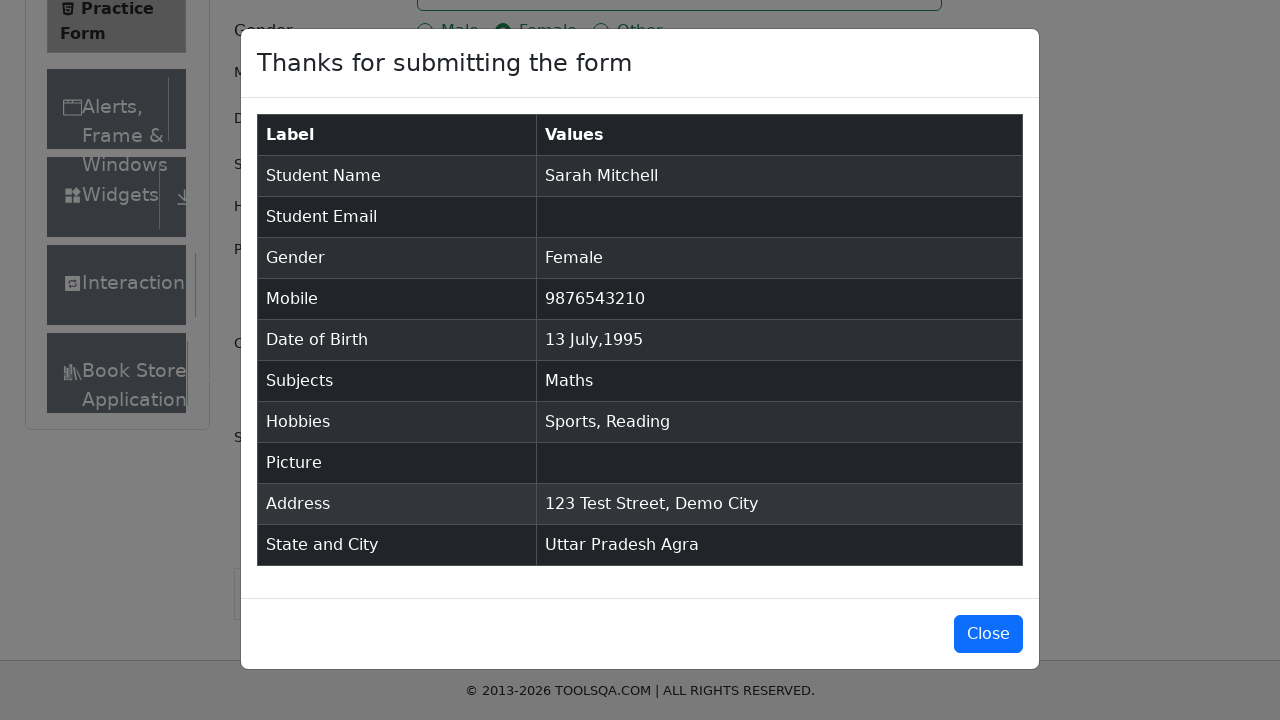